Tests the building material selection page by selecting 'straw' option and clicking the next button

Starting URL: https://sure-qa-challenge.vercel.app/building-material

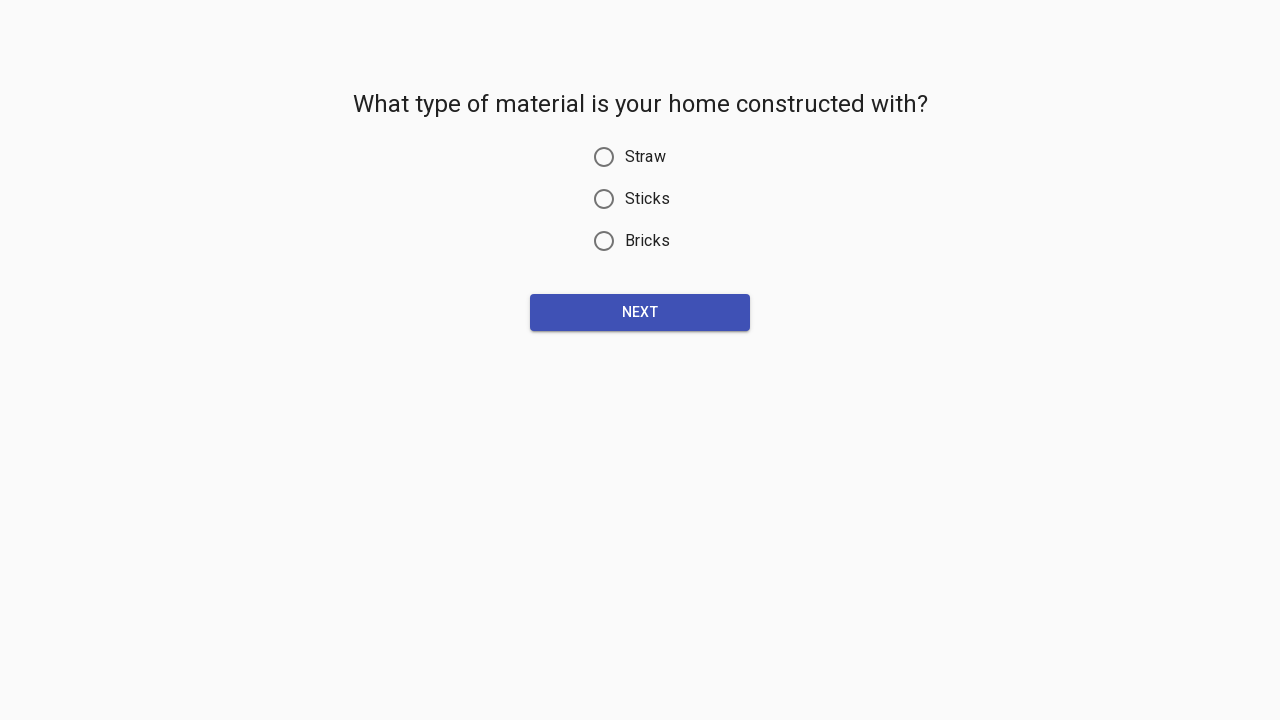

Selected 'straw' building material option at (604, 157) on input[type='radio'][value='straw']
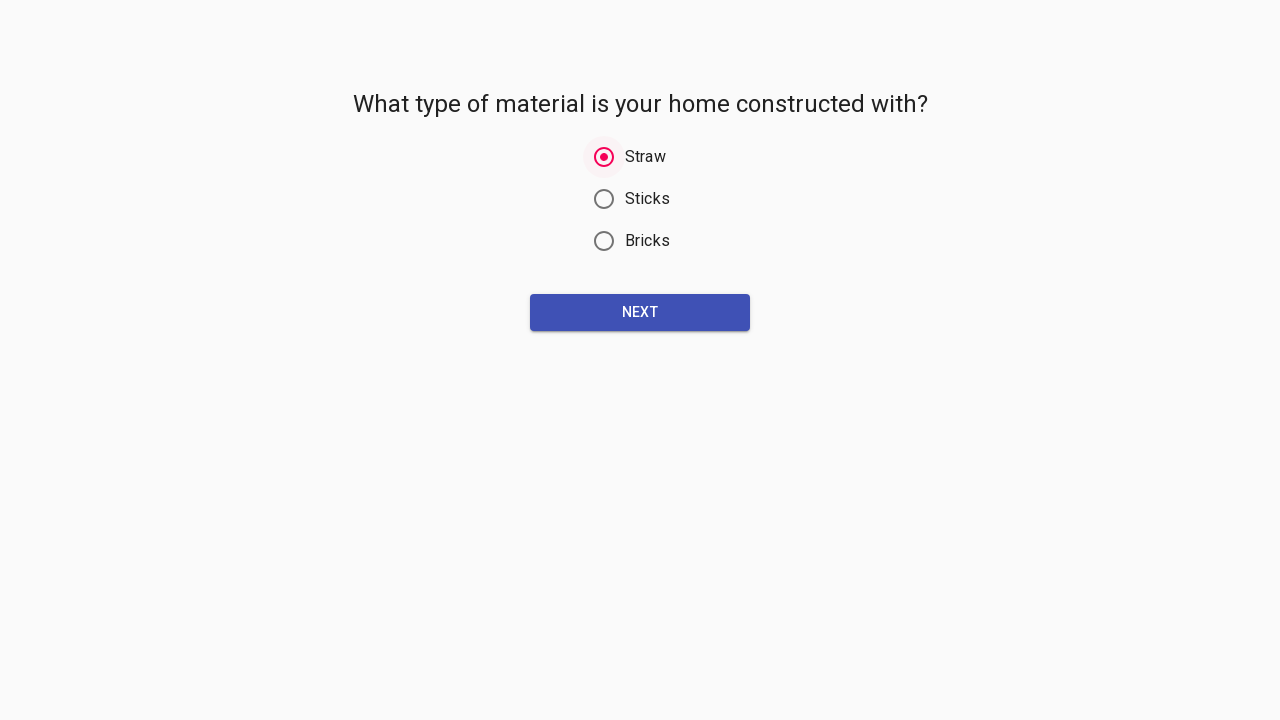

Clicked next button to proceed at (640, 312) on #__next >> div >> div >> div >> div >> div >> form >> div:nth-child(2) >> button
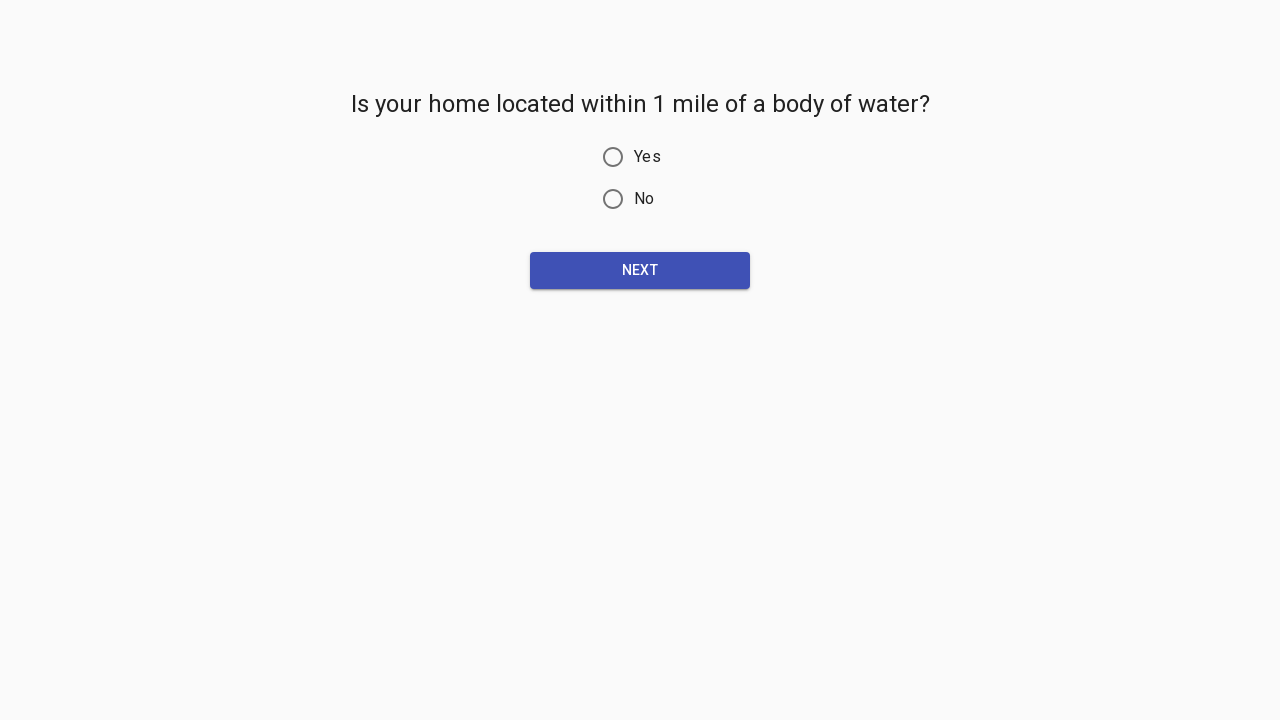

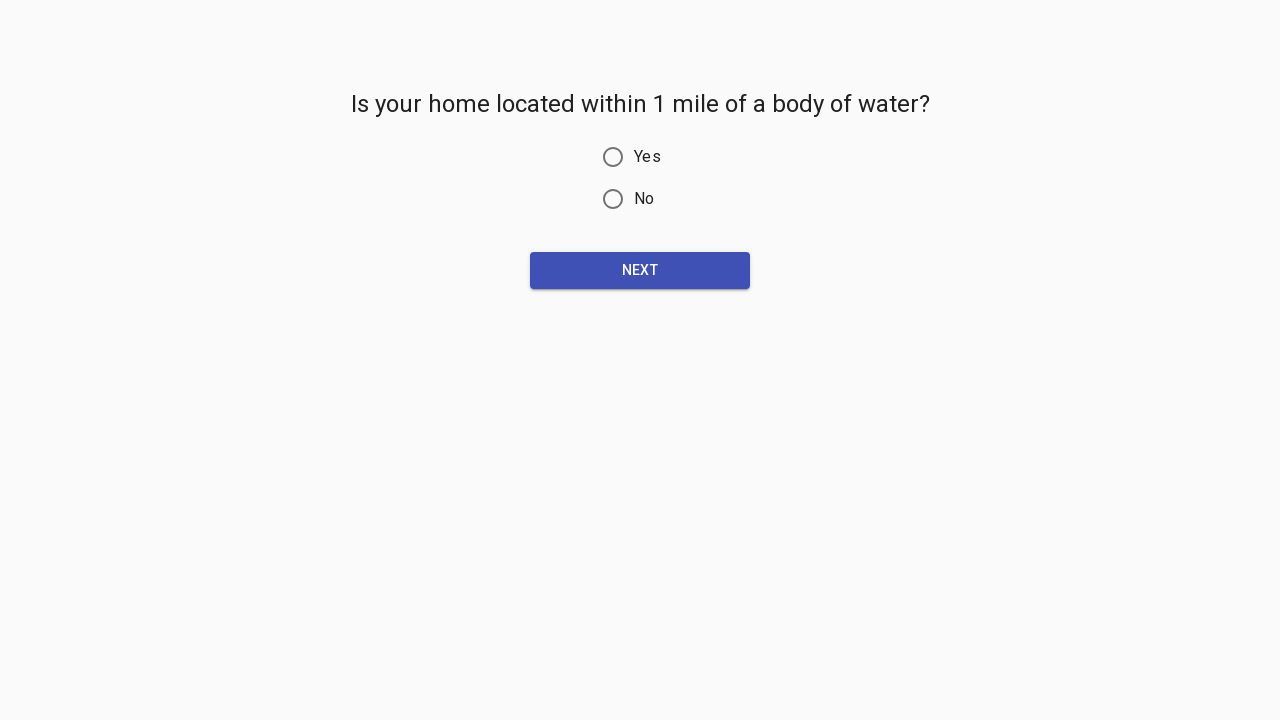